Tests registration form functionality by filling in username, email, and password fields on a testing website

Starting URL: https://www.thetestingworld.com/testings

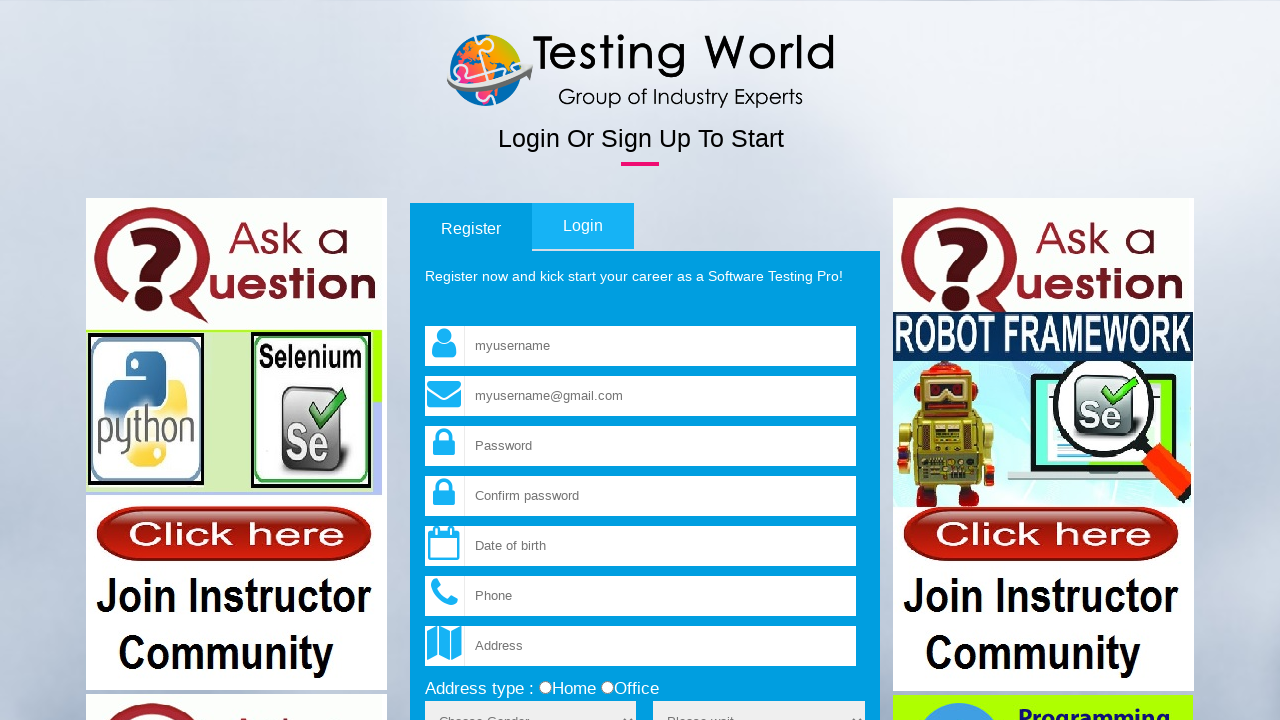

Filled username field with 'P. Sherman' on input[name='fld_username']
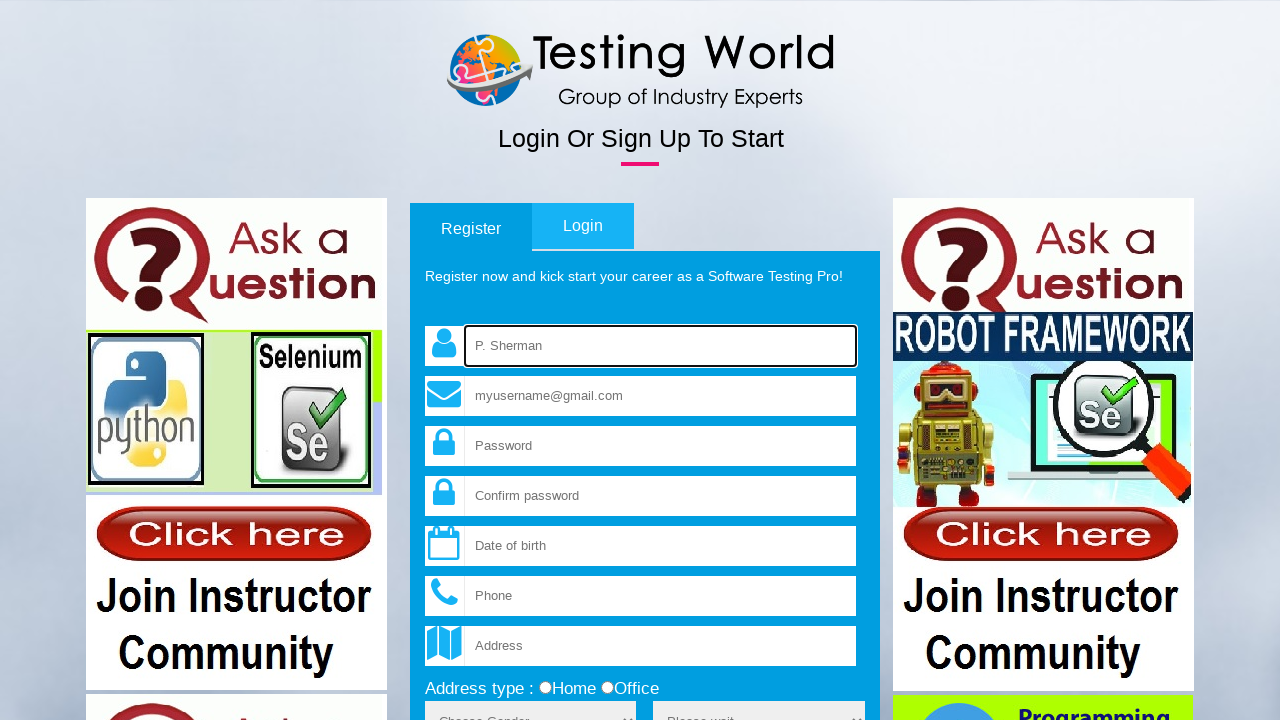

Filled email field with 'p.sherman@shemail.com' on input[name='fld_email']
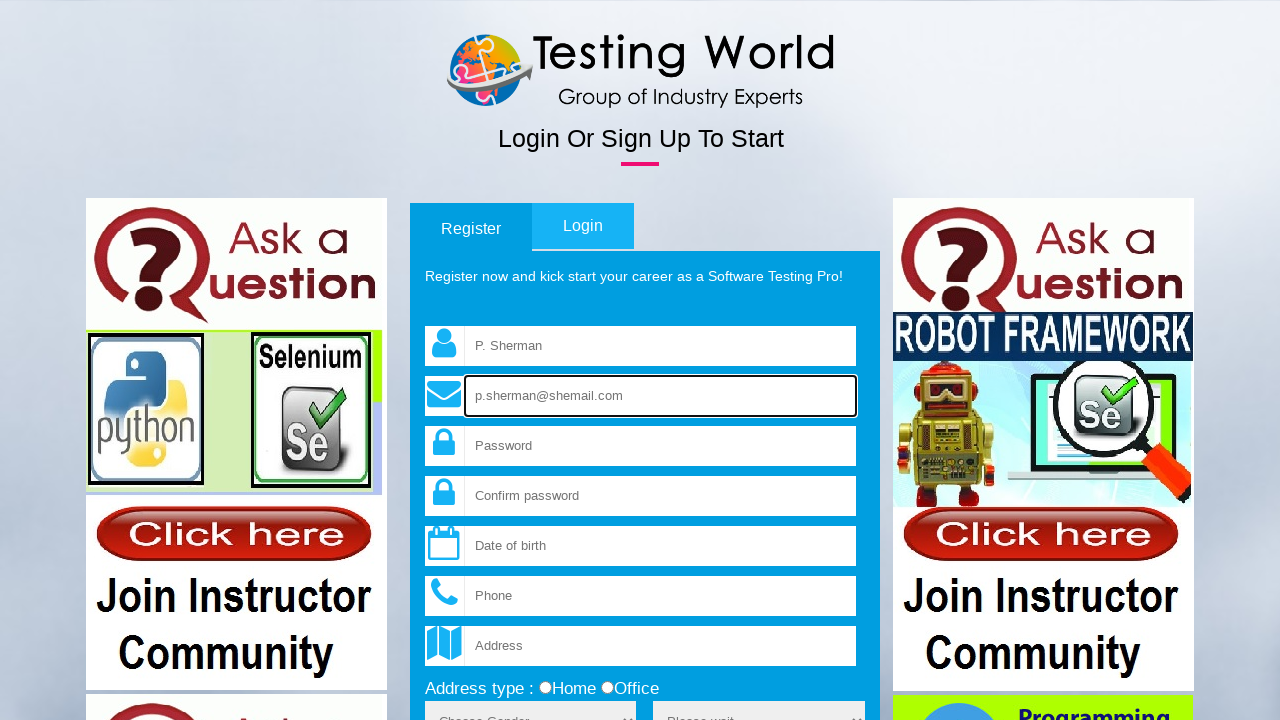

Filled password field with secure password on input[name='fld_password']
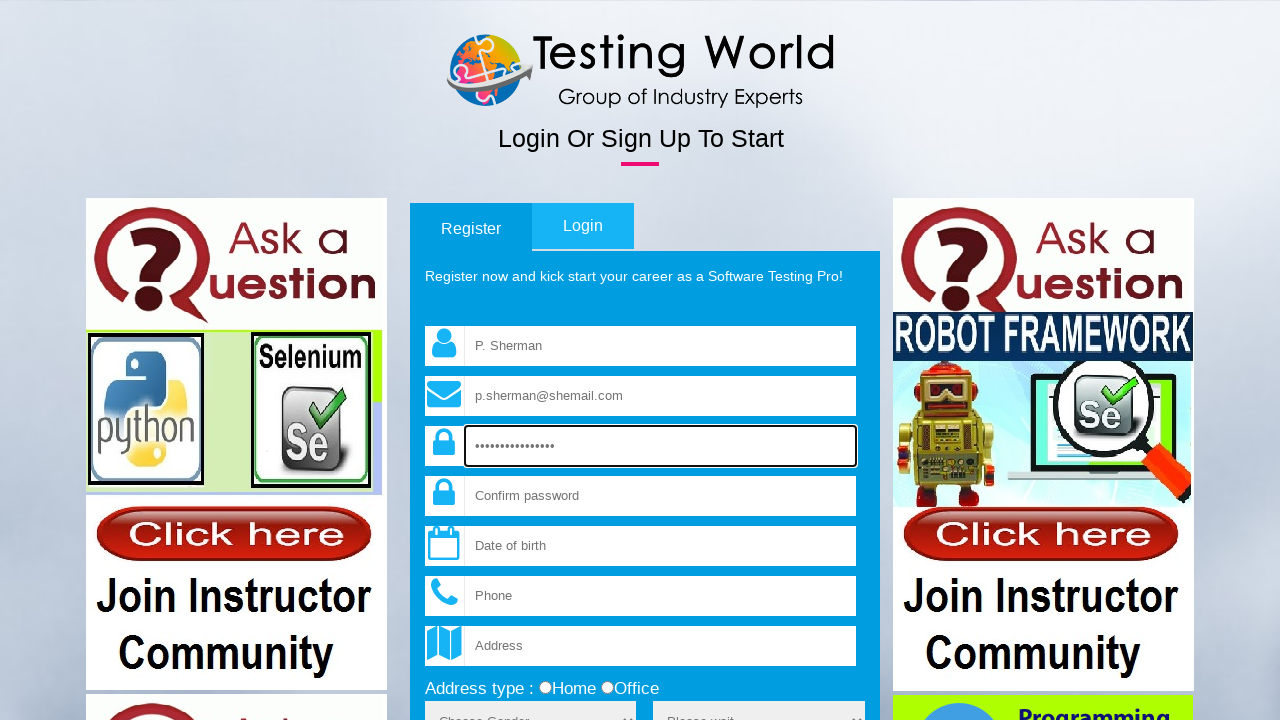

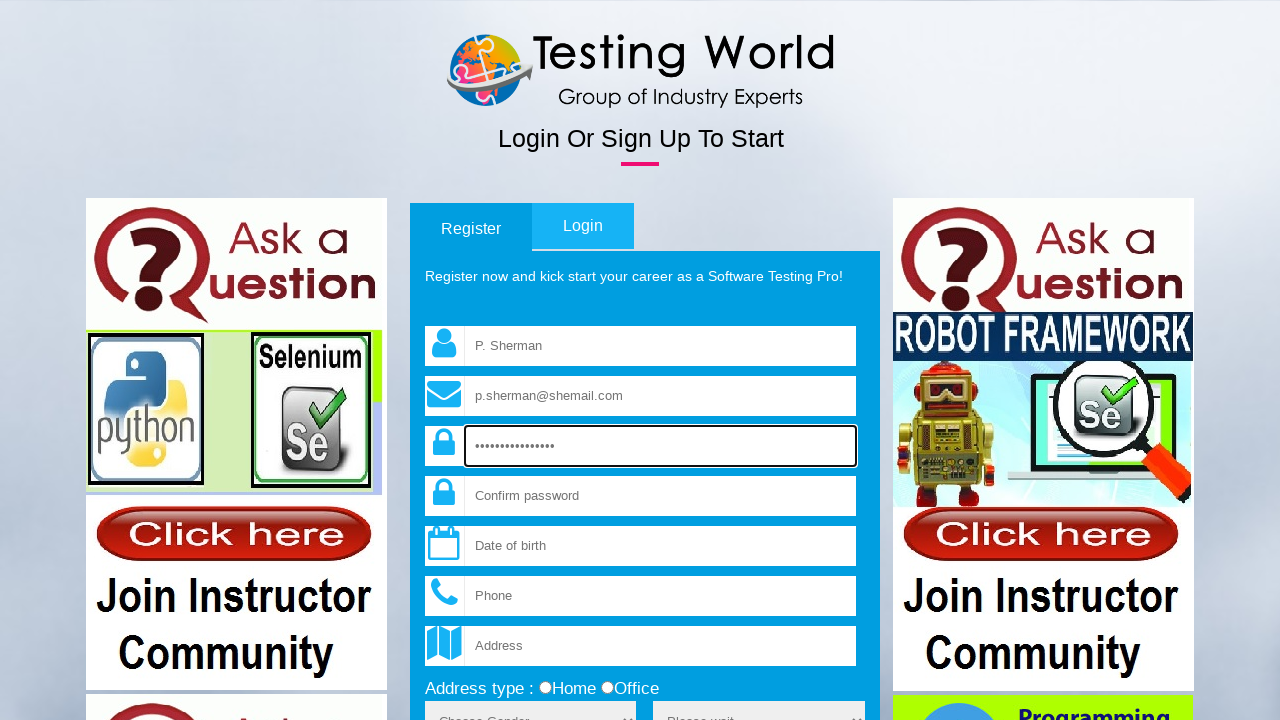